Tests the select dropdown widget by selecting an option by visible text from a dropdown menu.

Starting URL: https://demoqa.com/select-menu

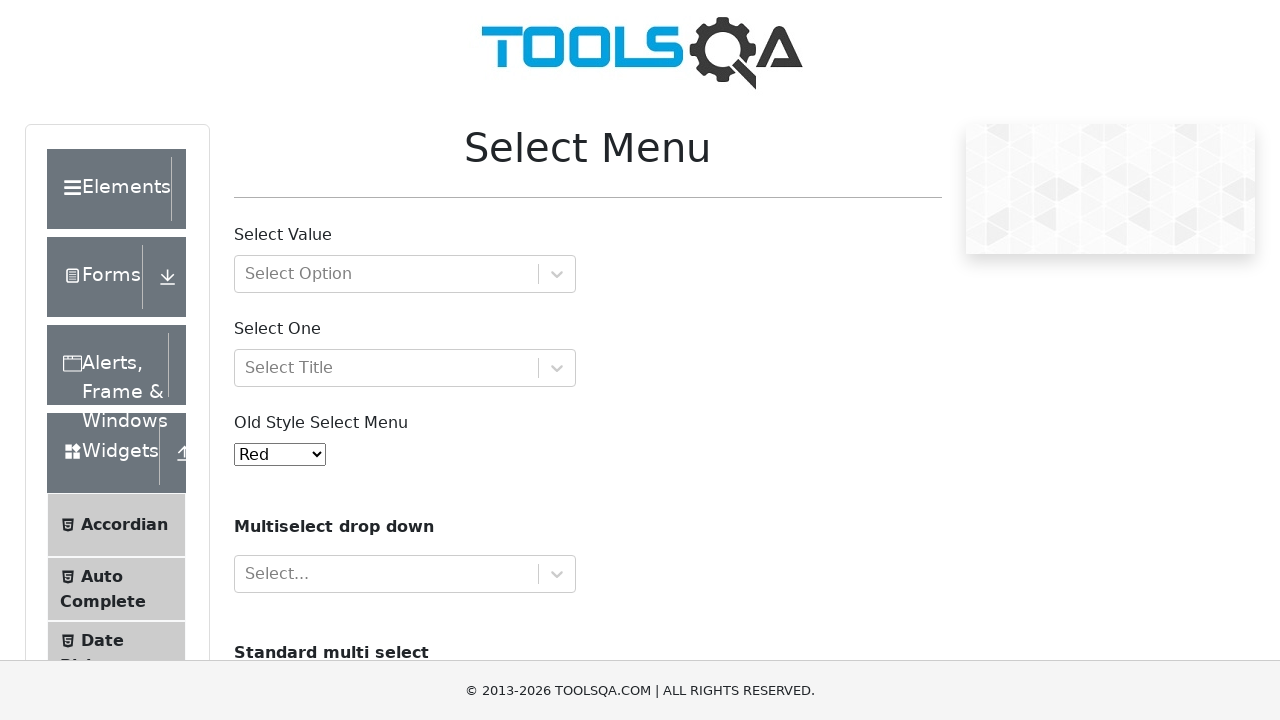

Selected 'Yellow' from the old style select menu on #oldSelectMenu
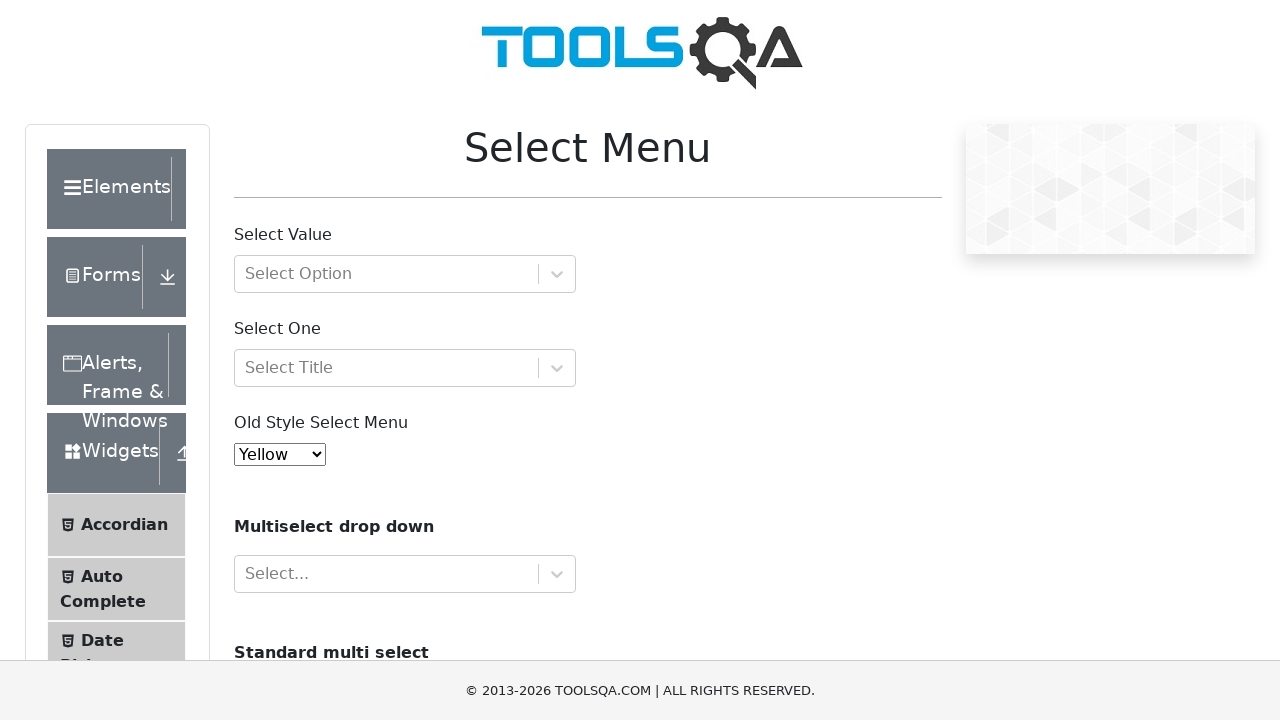

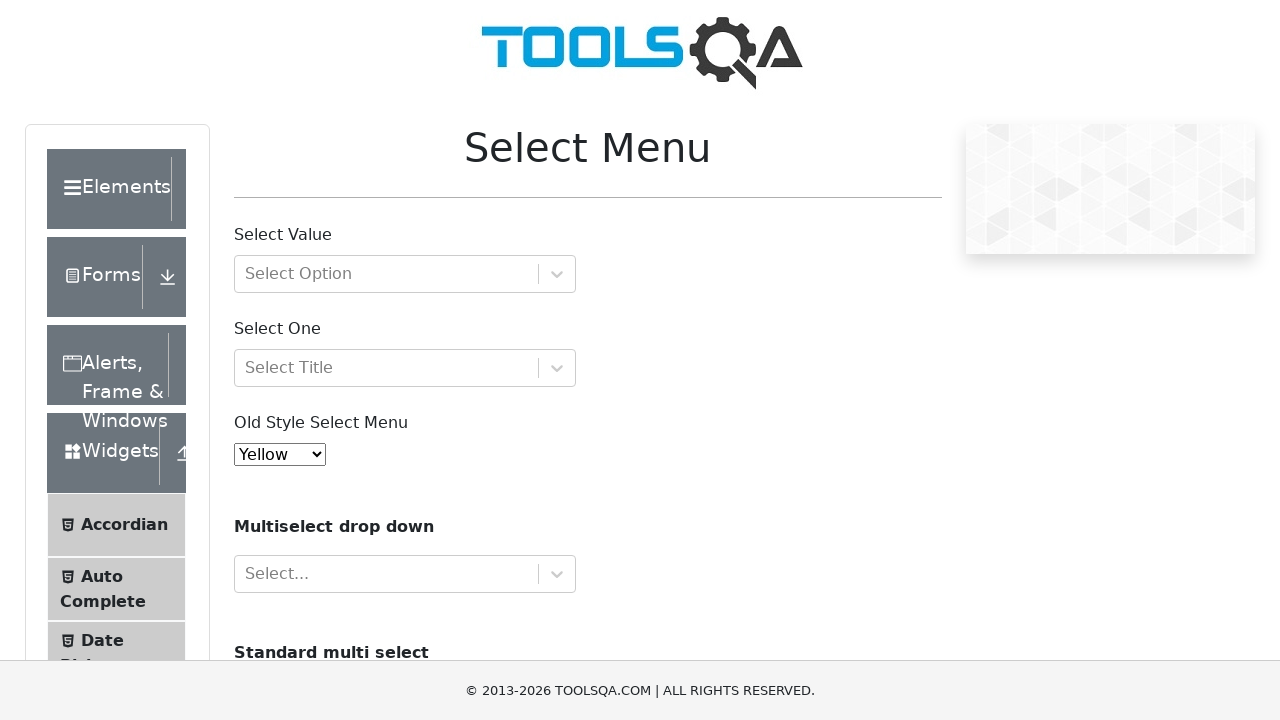